Navigates to the CupChairs website and maximizes the browser window

Starting URL: https://qa-stage.cupchairs.com/

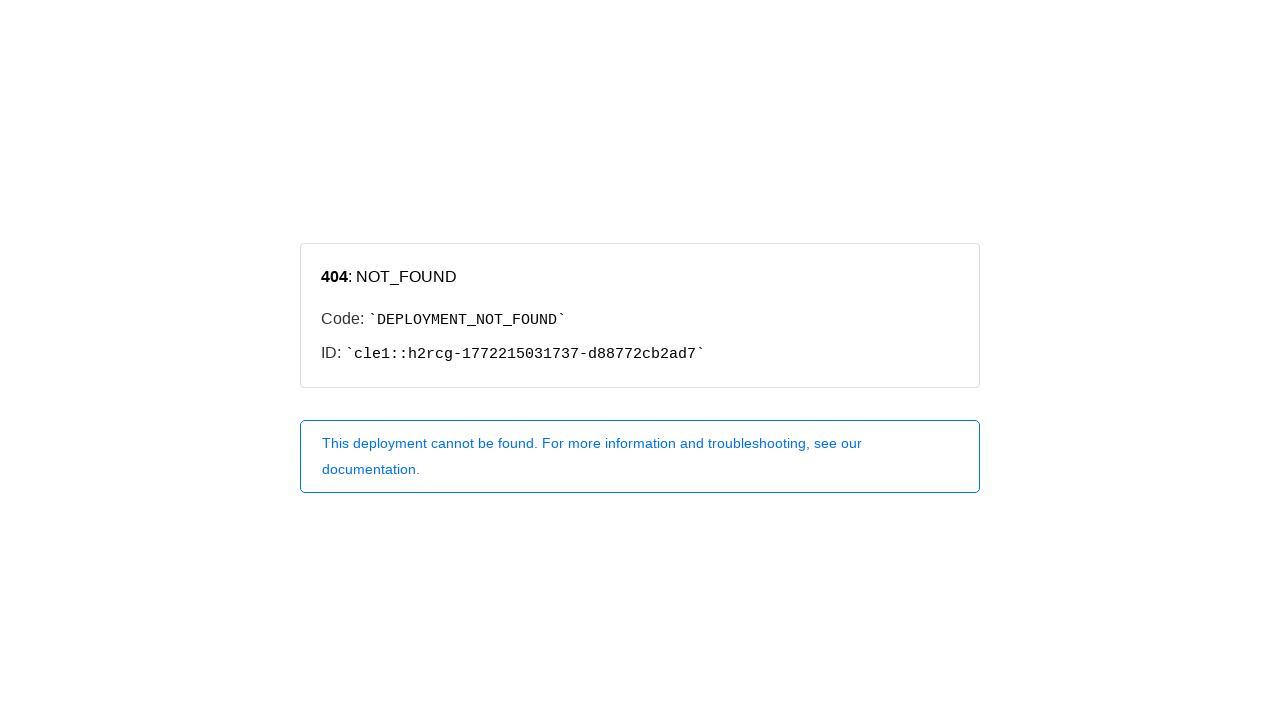

Set viewport size to 1920x1080
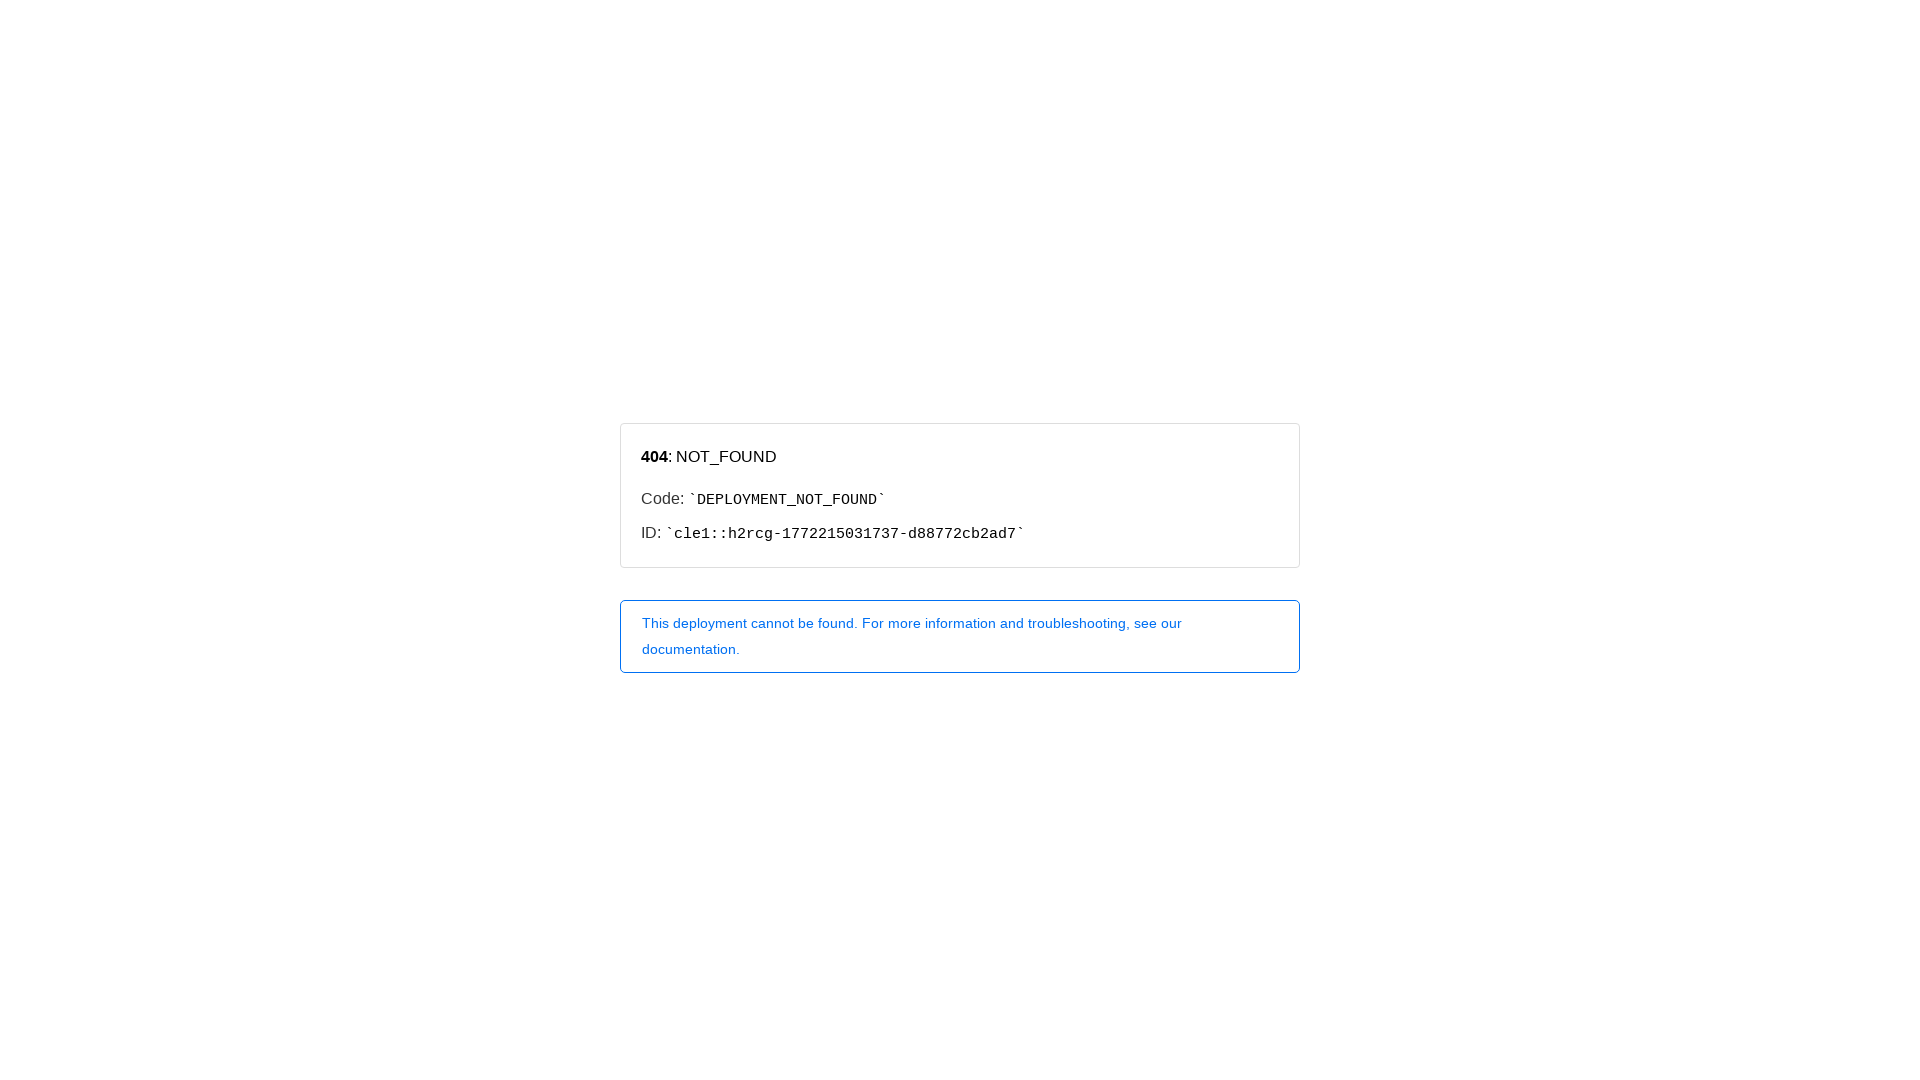

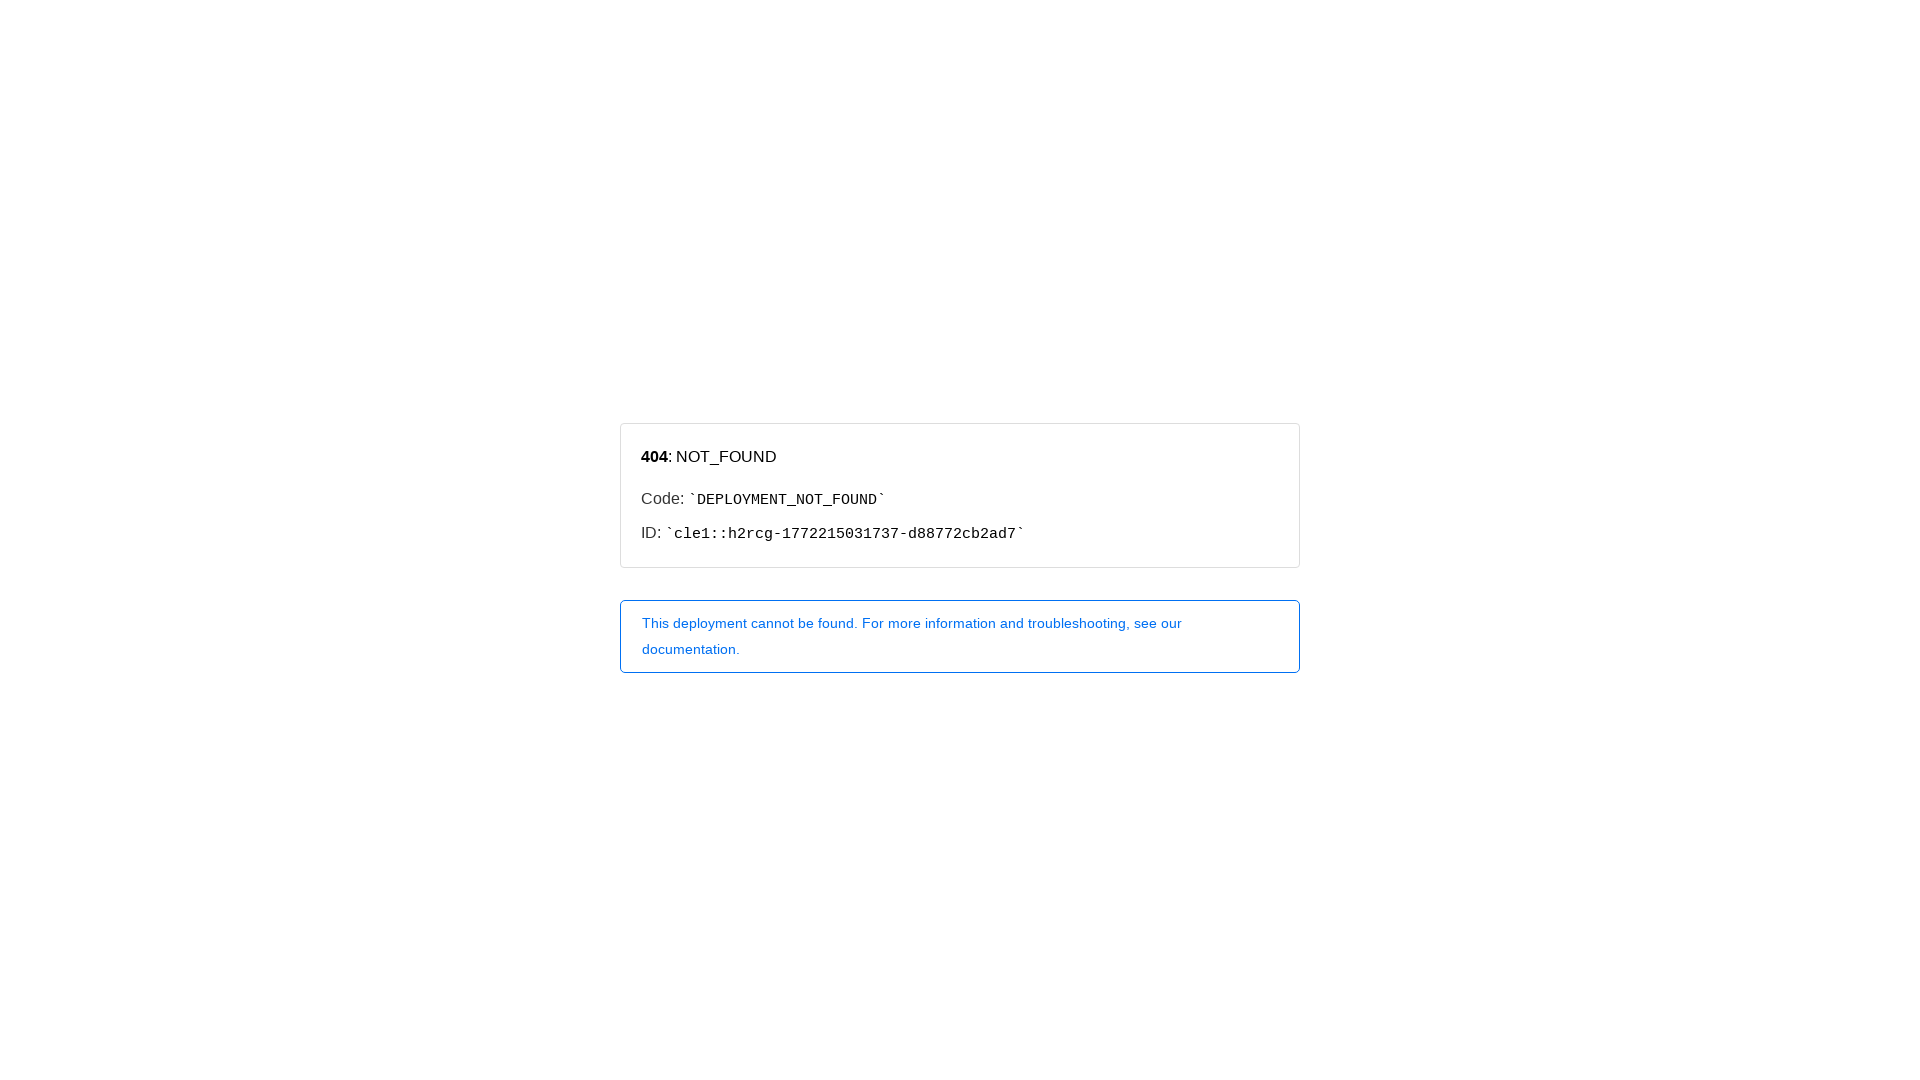